Navigates to DemoQA homepage, clicks on Elements section, then clicks on RadioButton to navigate to the radio-button page

Starting URL: https://demoqa.com/

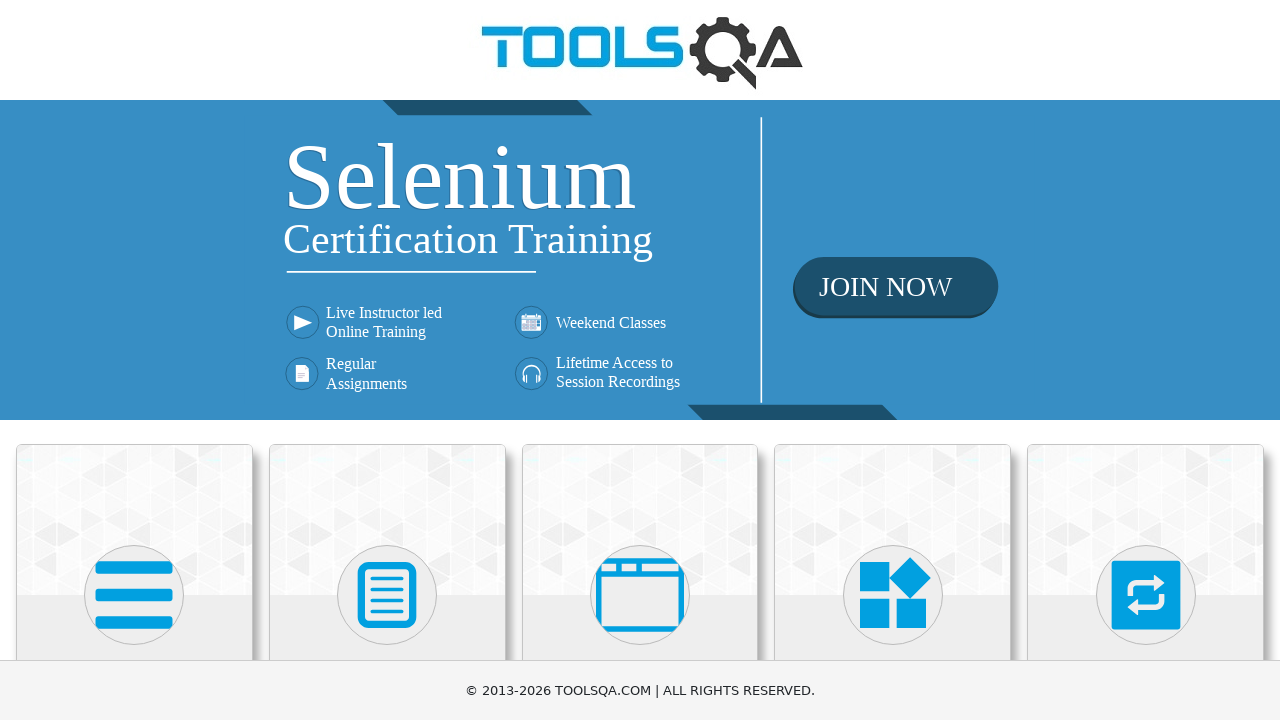

Clicked on Elements section at (134, 360) on text=Elements
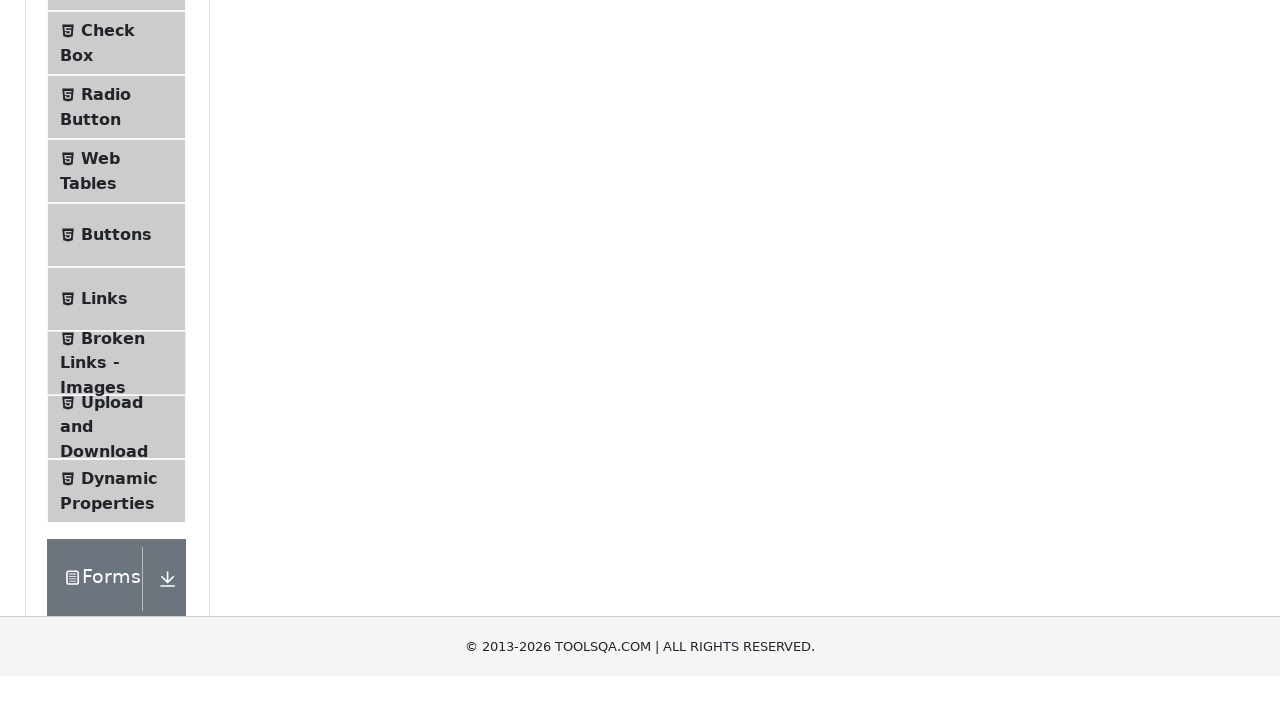

Clicked on Radio Button at (106, 376) on text=Radio Button
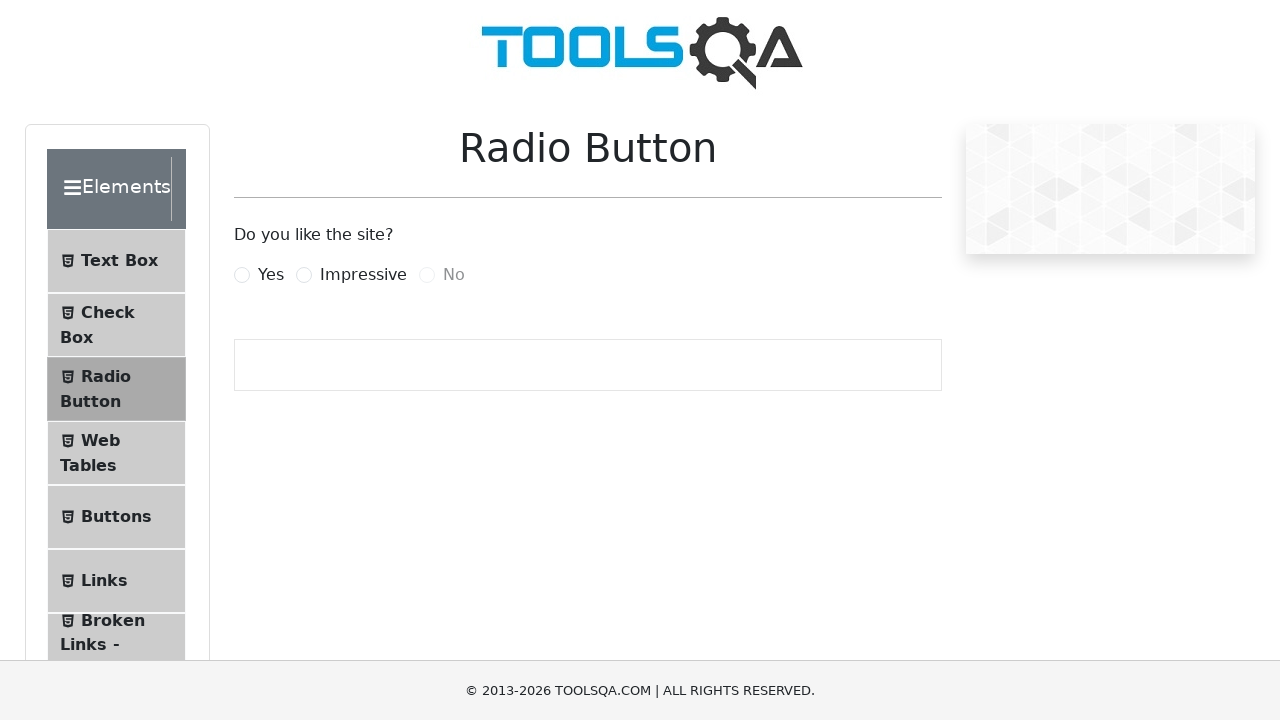

Successfully navigated to radio-button page
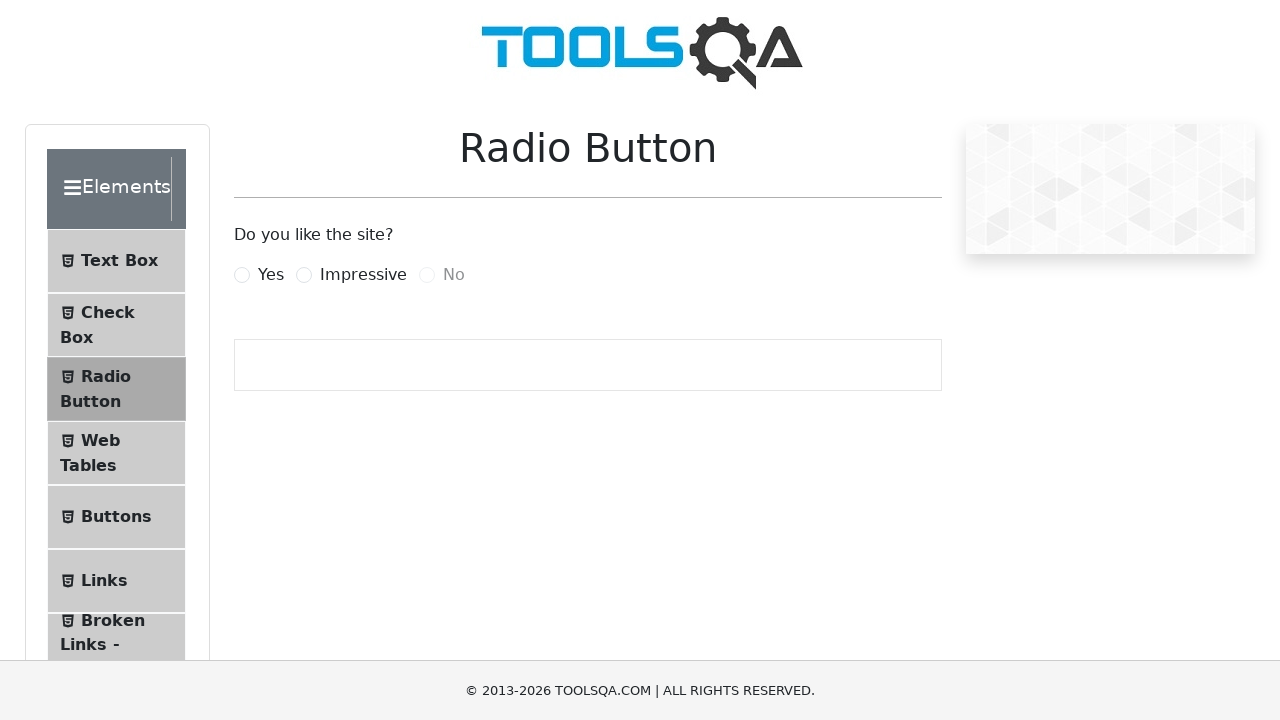

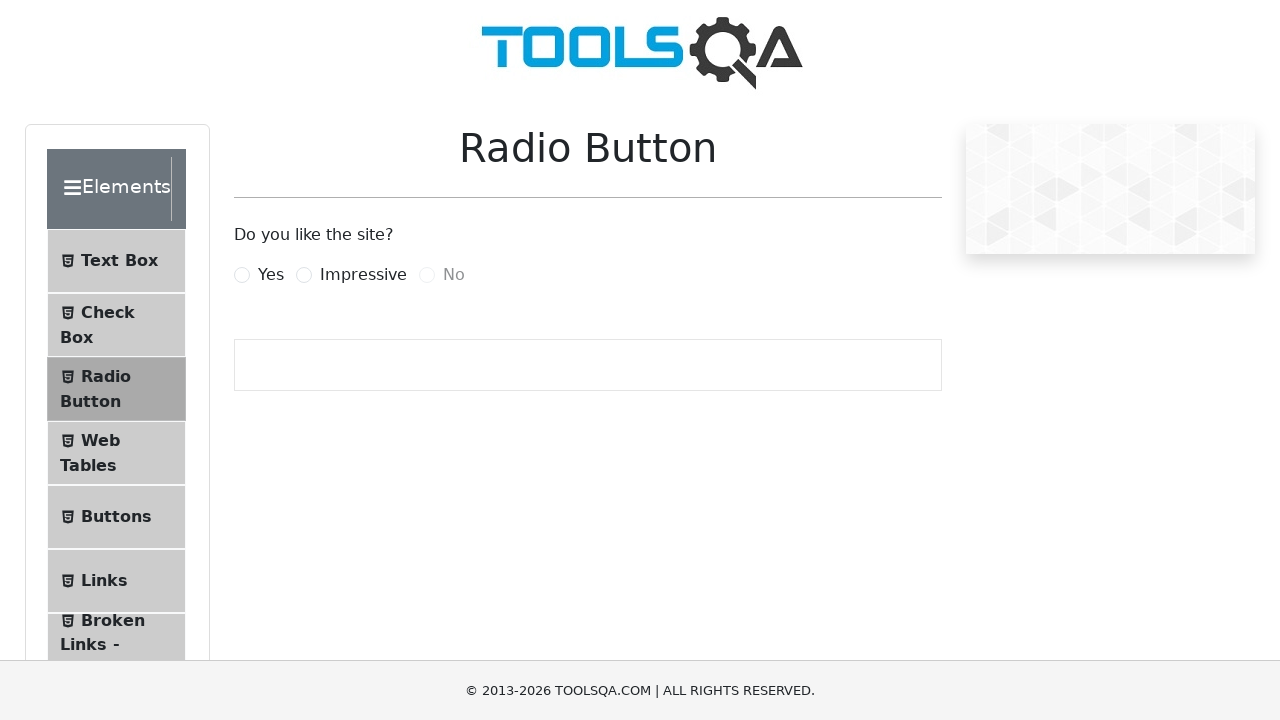